Tests the FPS Transaction Abstract page by selecting district, FPS ID, month, and year from dropdowns, then clicking the details button to generate and display a report table.

Starting URL: https://epos.assam.gov.in/FPS_Trans_Abstract.jsp

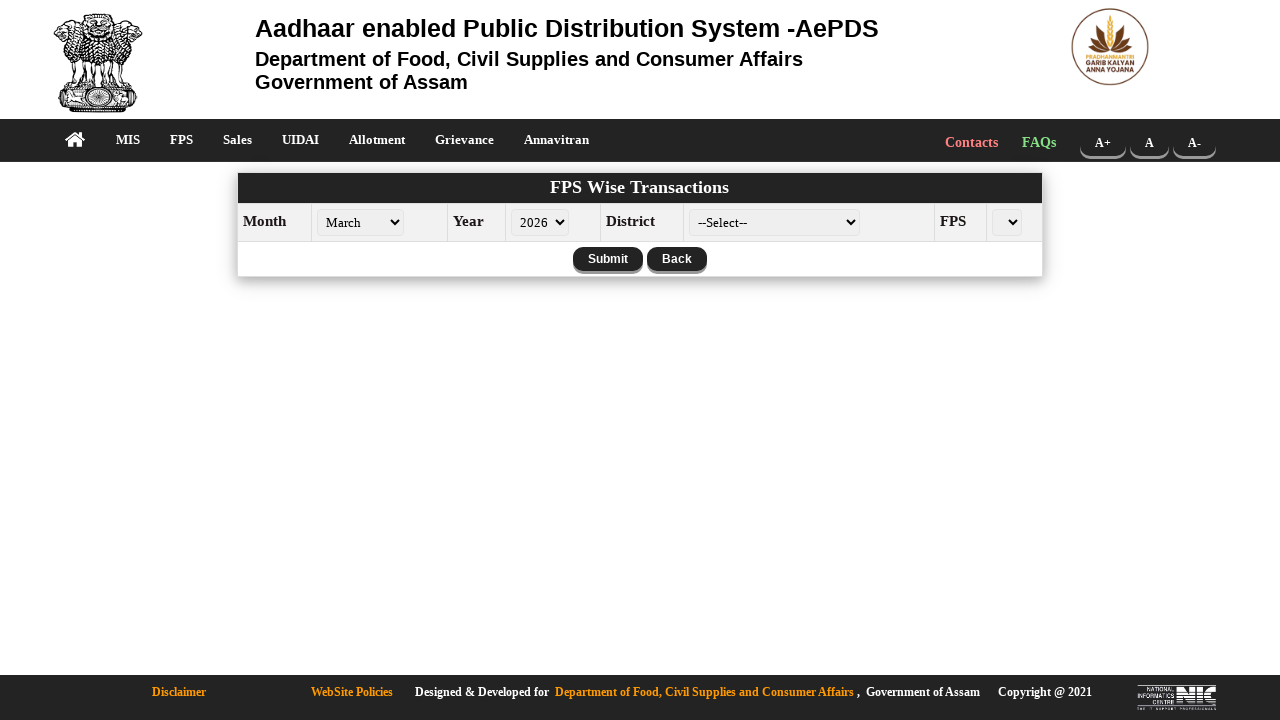

District dropdown selector loaded
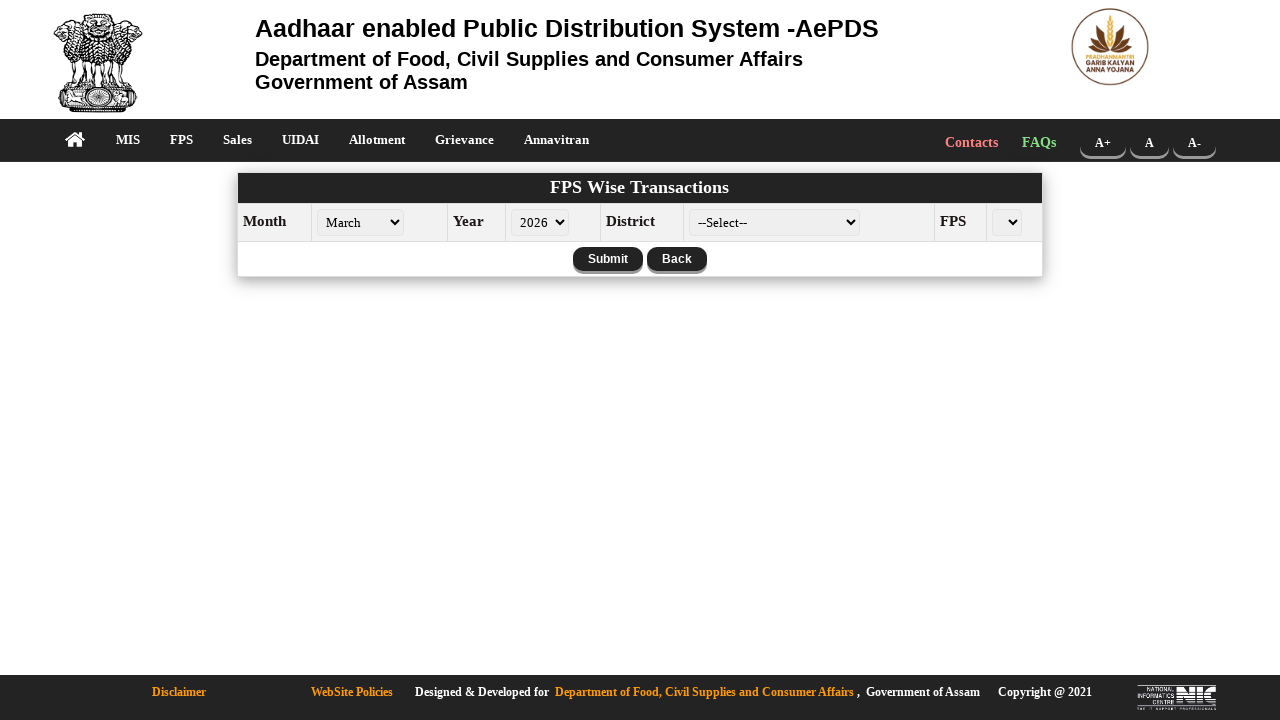

Selected district with value '312' from dropdown on #dist_code
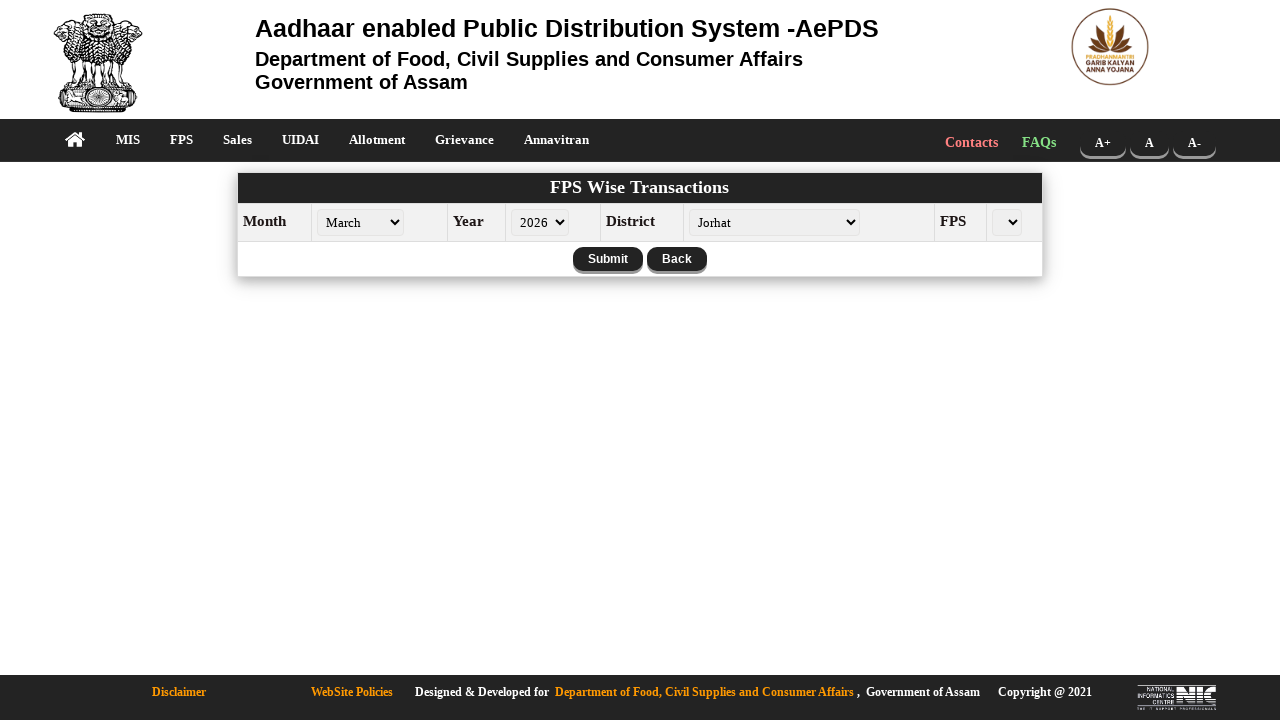

Triggered change event on district dropdown
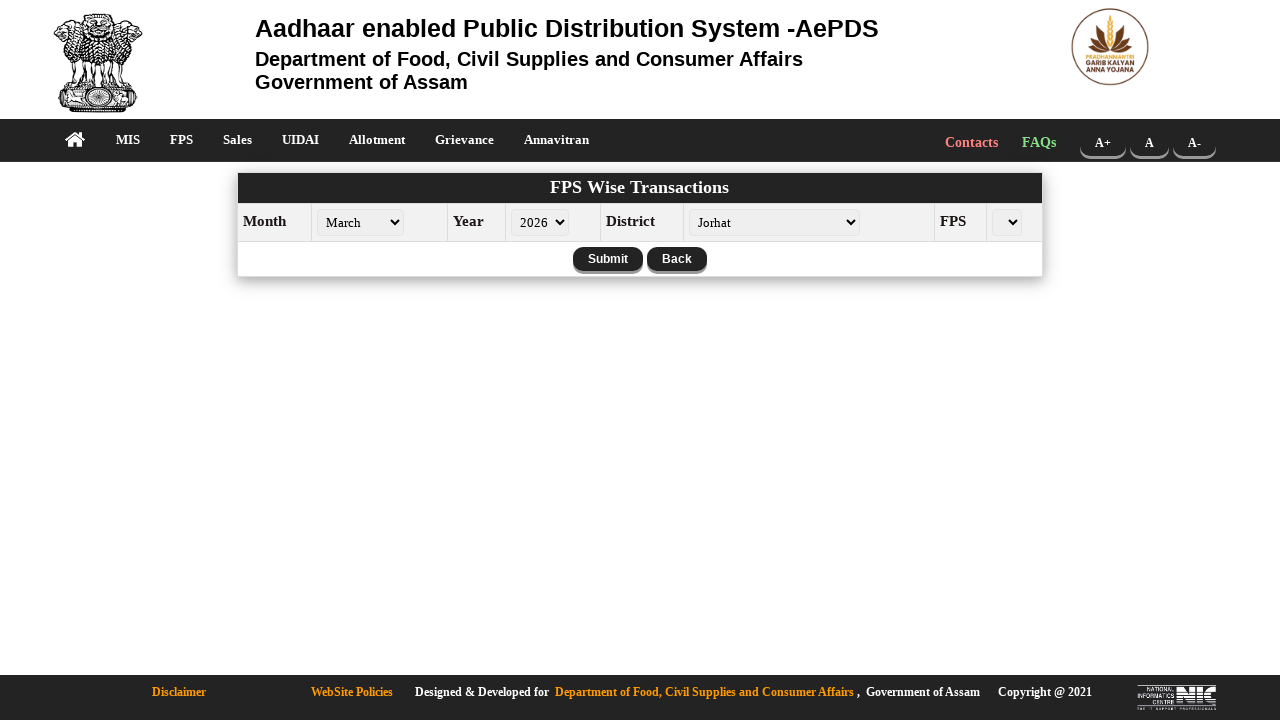

Waited 2000ms for FPS dropdown to populate
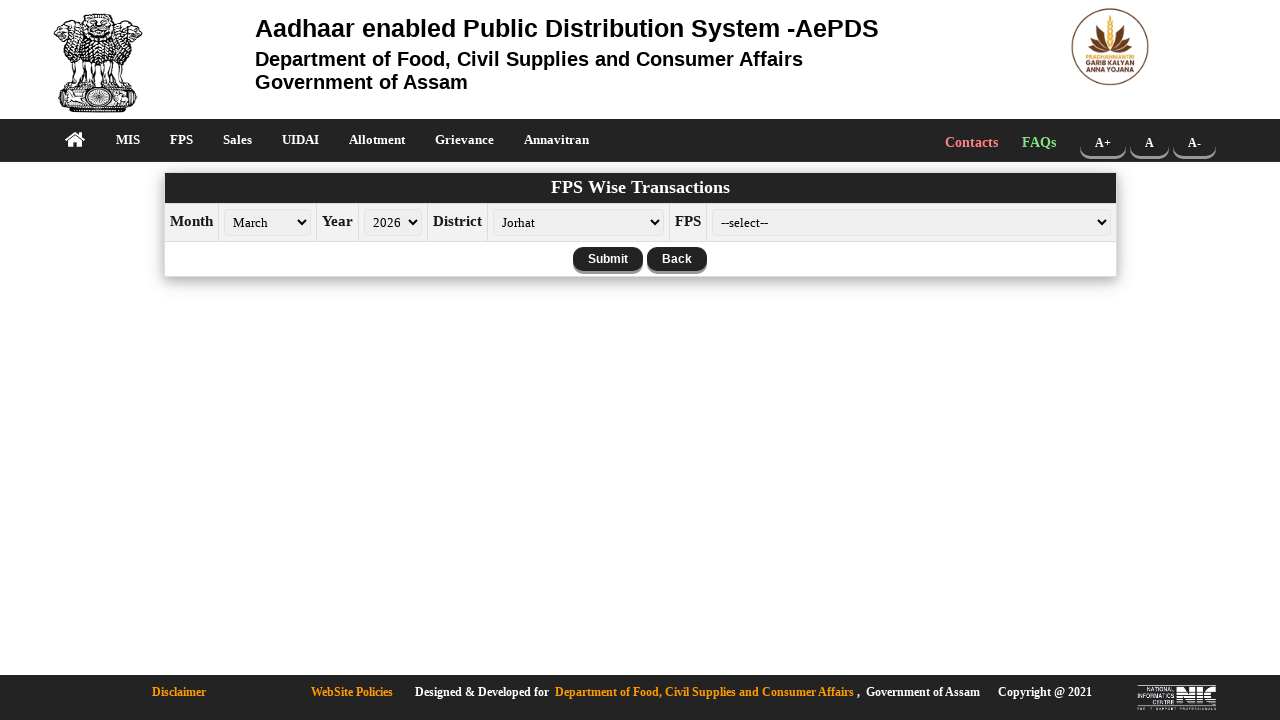

Selected FPS ID '131200100458' from dropdown on #fps_id
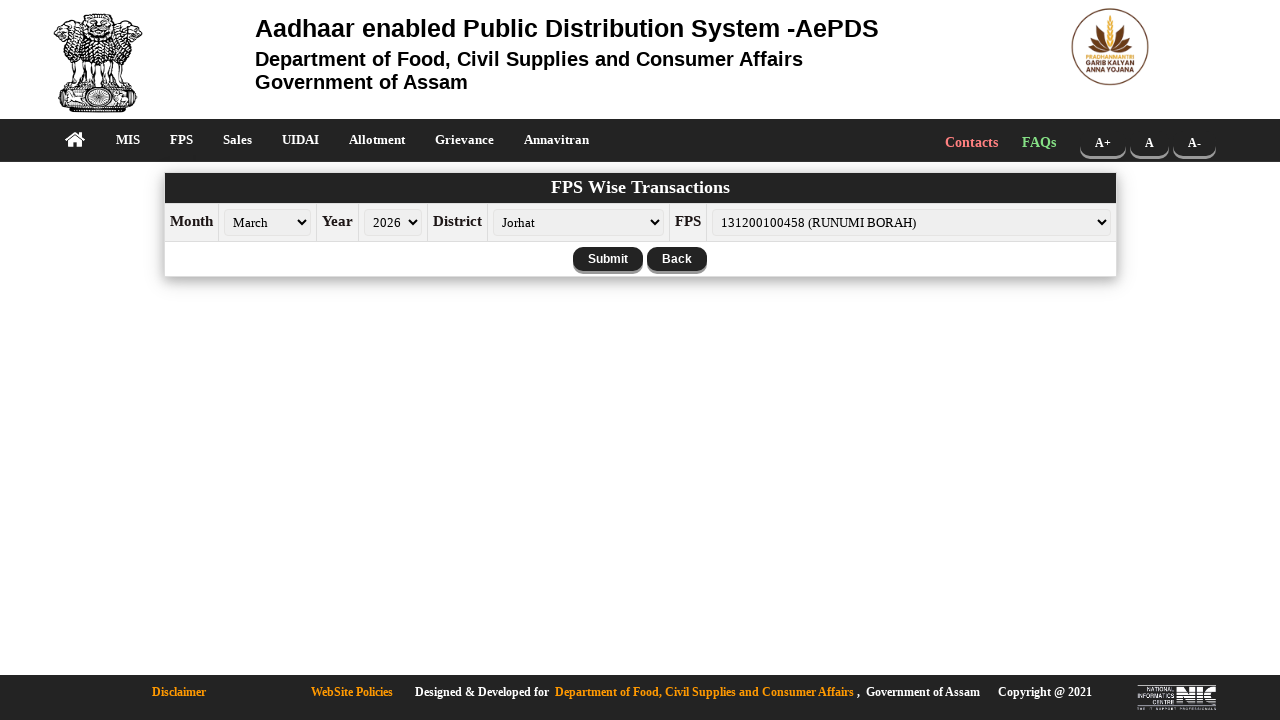

Selected 'October' from month dropdown on #month
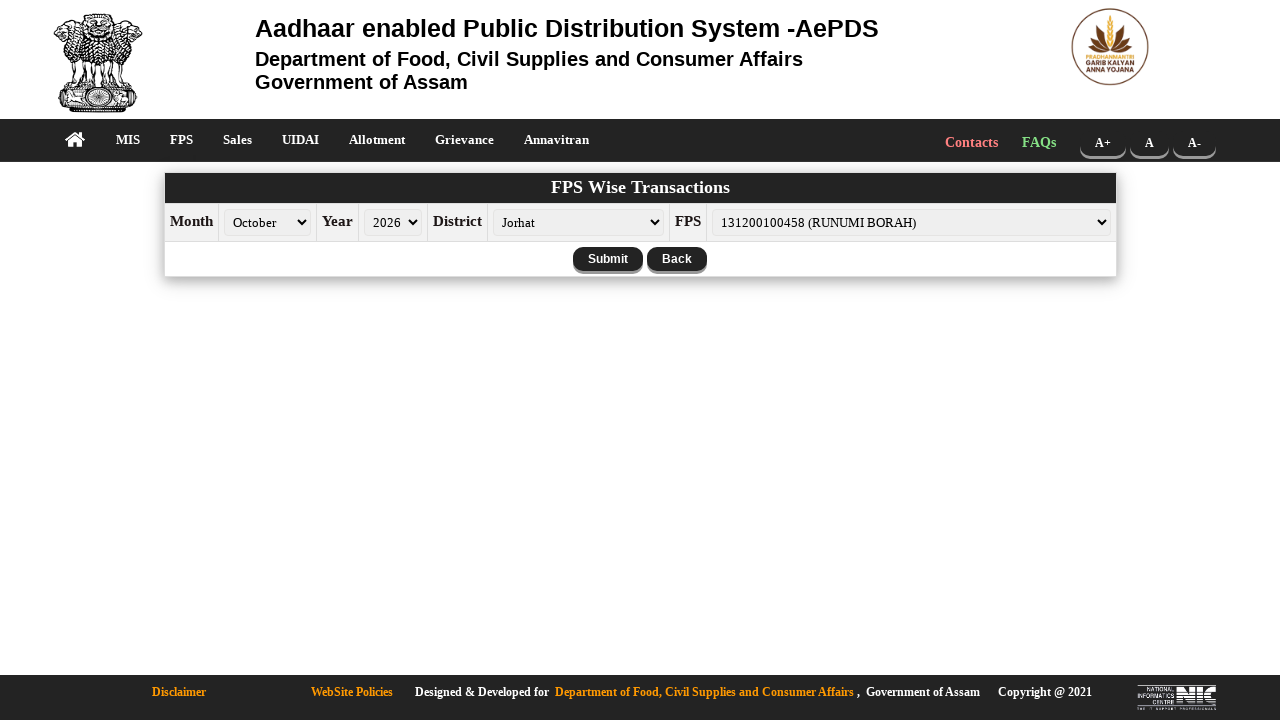

Selected '2025' from year dropdown on #year
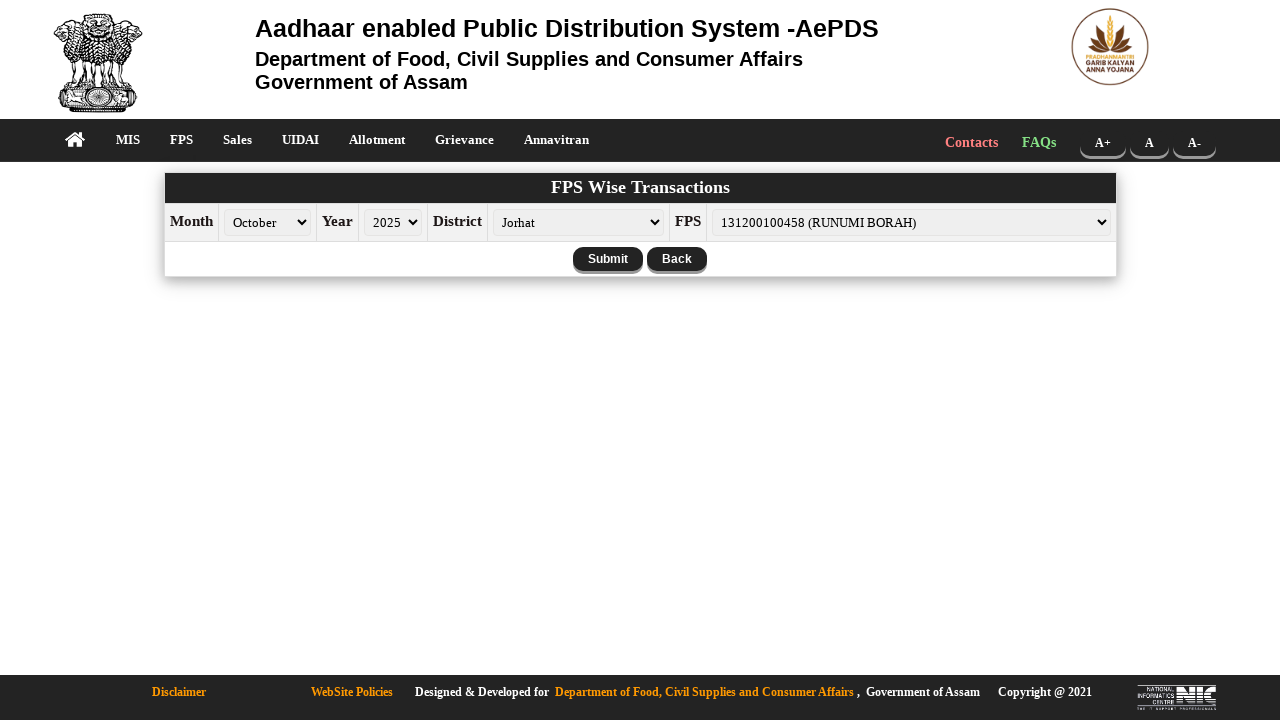

Clicked details button to generate report at (608, 259) on button[onclick='detailsR();']
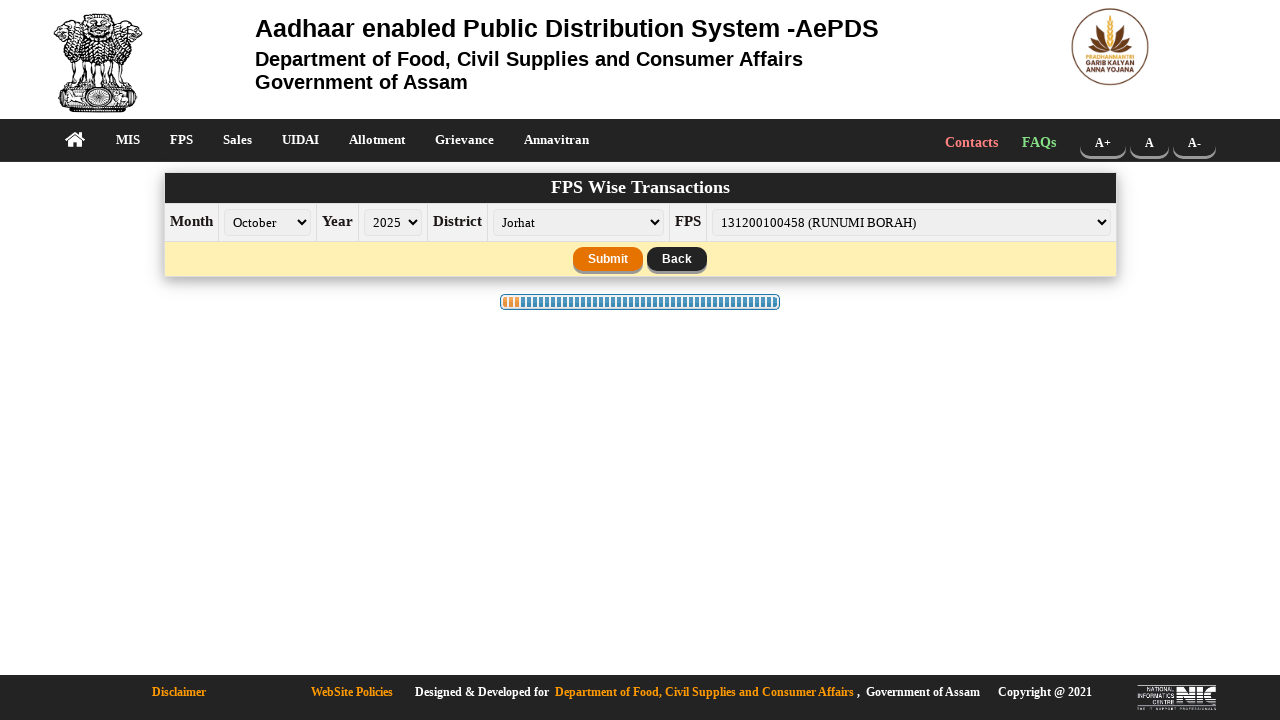

Report table loaded and became visible
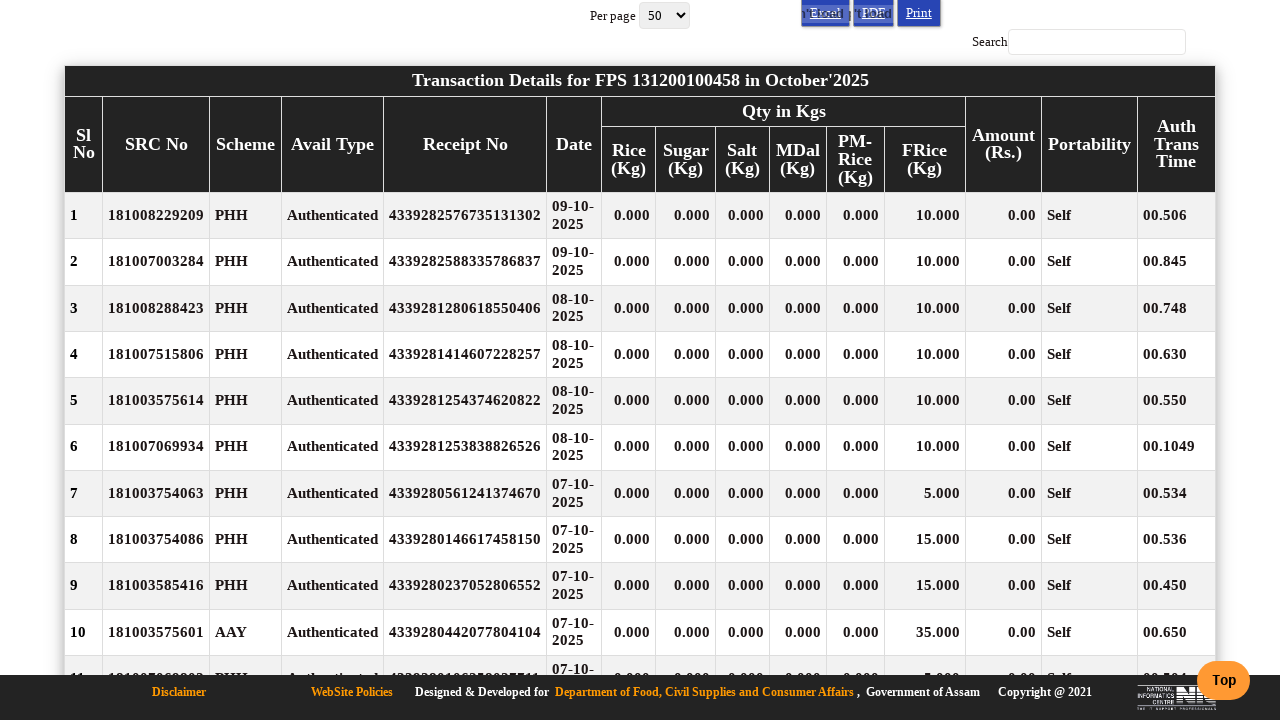

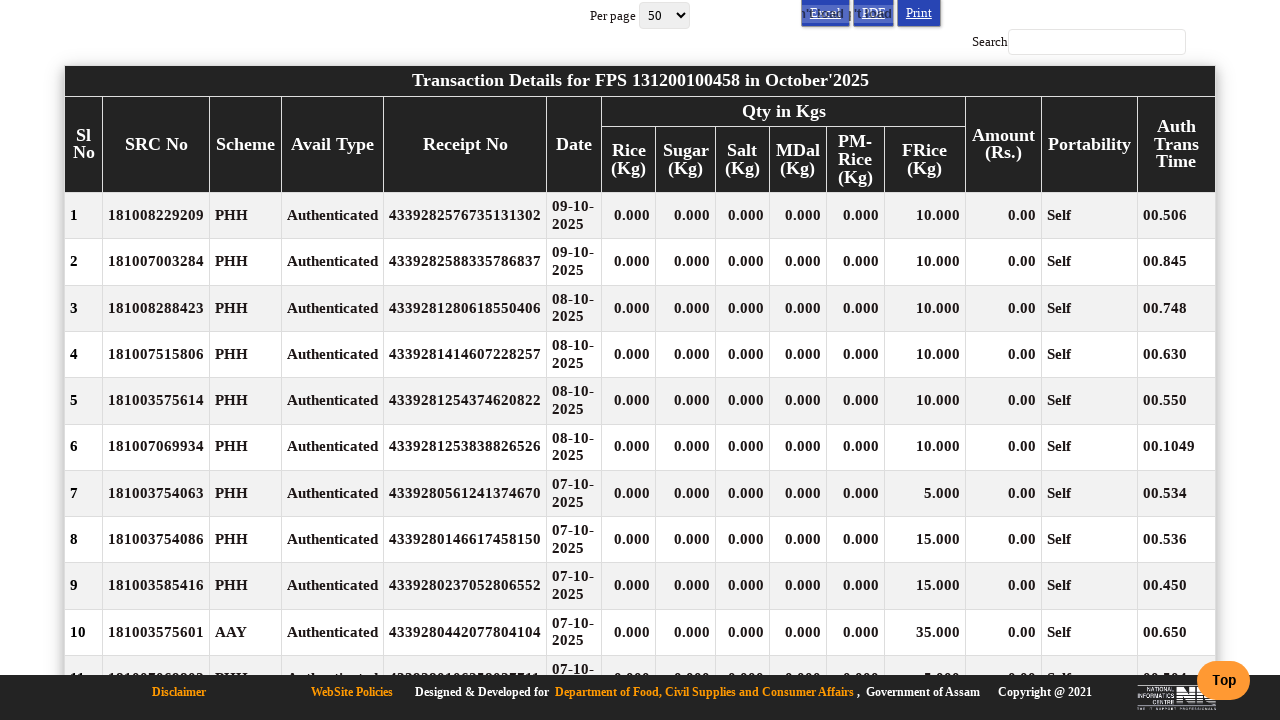